Tests JavaScript alert handling by triggering an alert and capturing its message

Starting URL: https://demo.automationtesting.in/Alerts.html

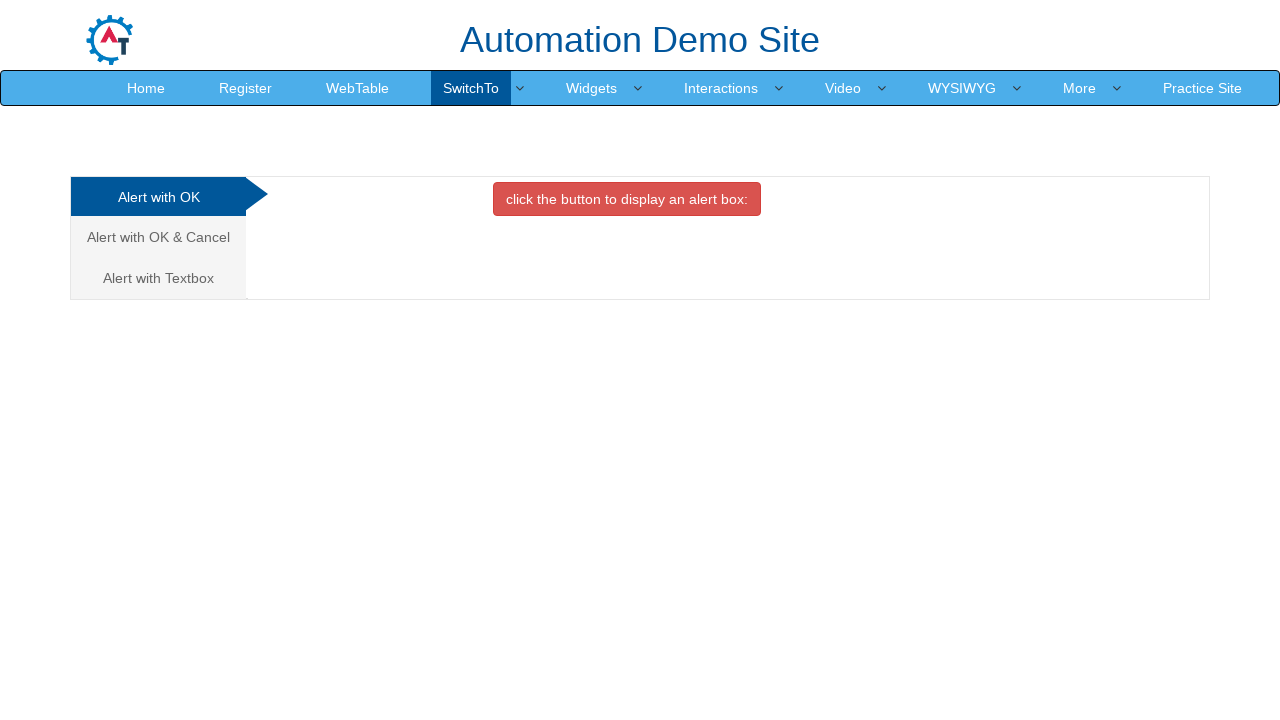

Set up dialog handler to capture alert messages
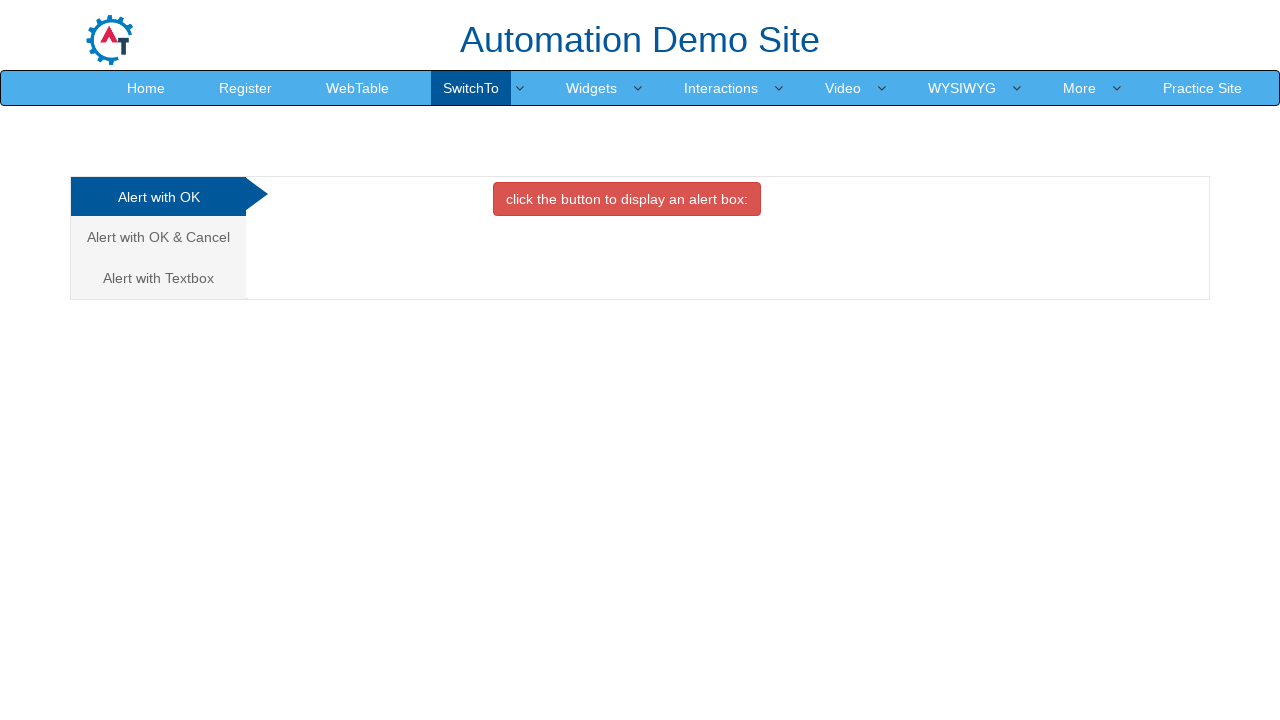

Clicked danger button to trigger JavaScript alert at (627, 199) on button.btn.btn-danger
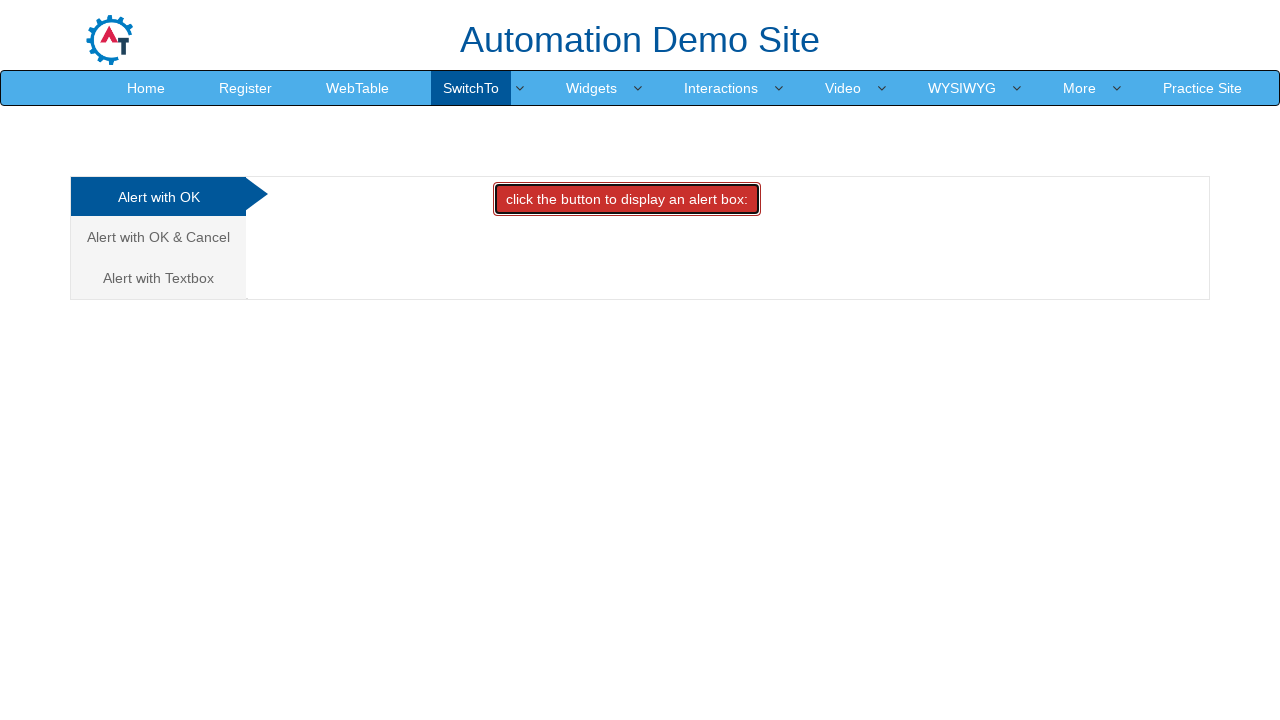

Alert was handled and accepted
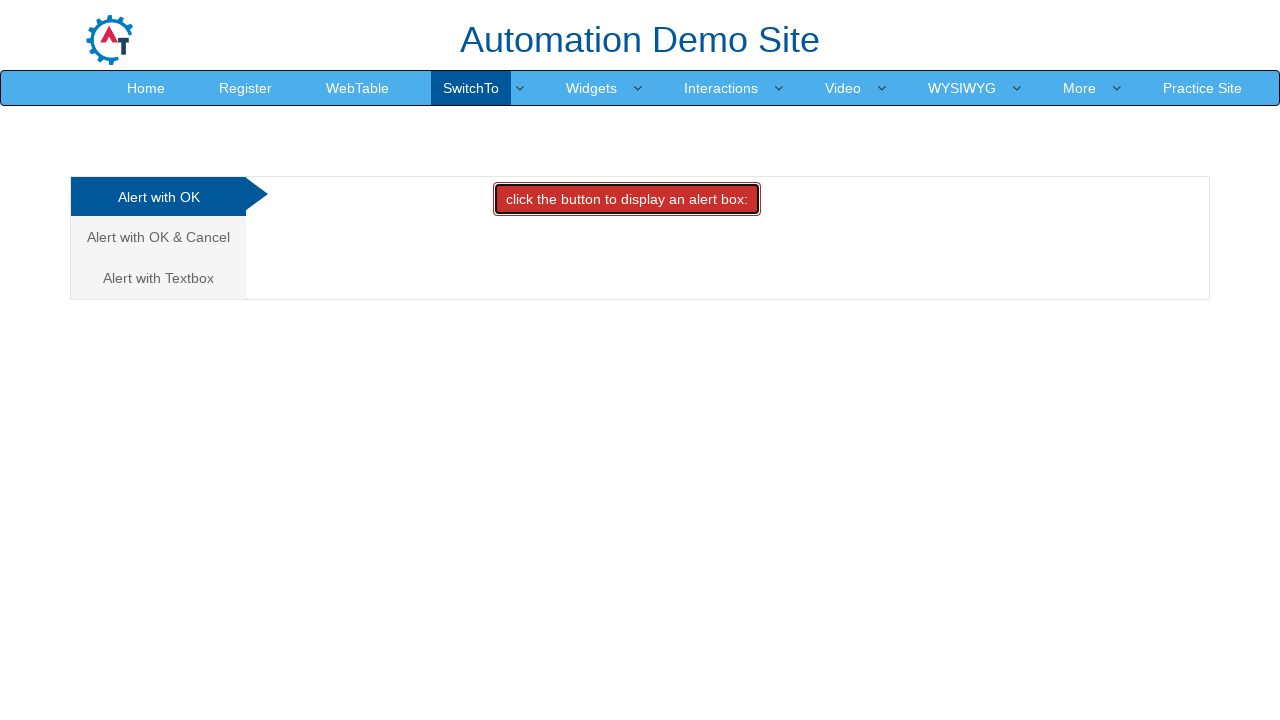

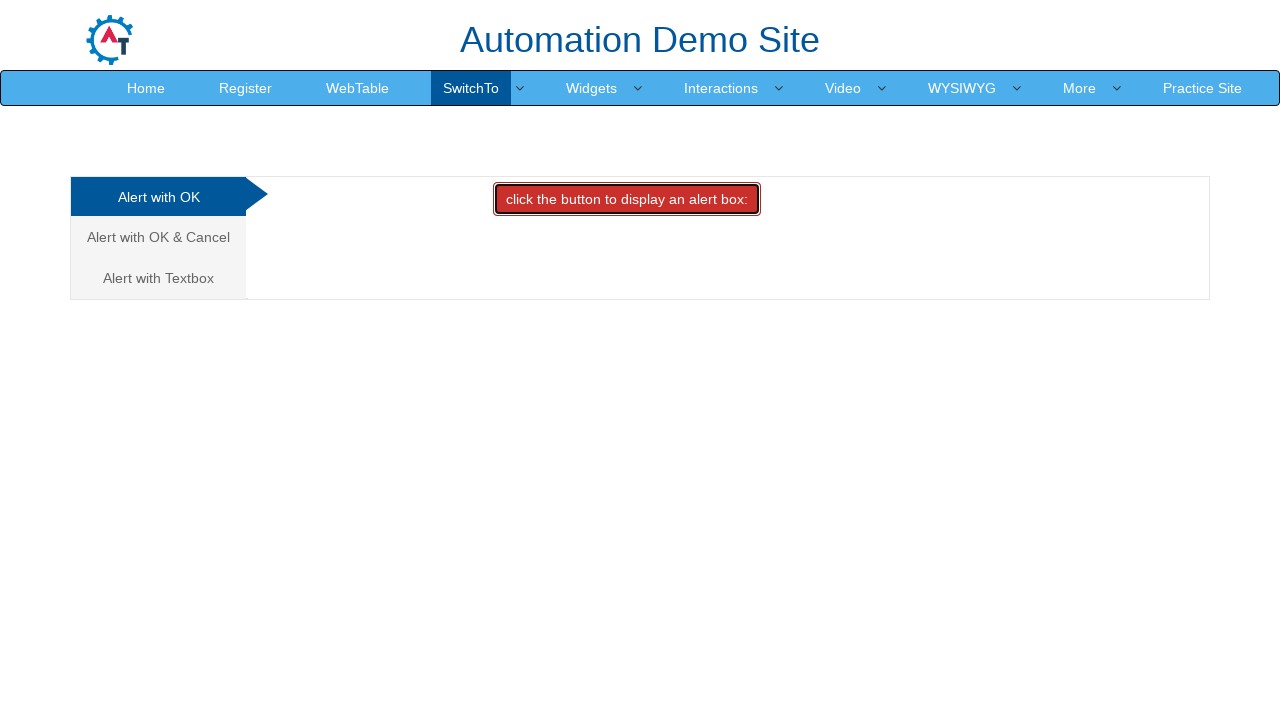